Navigates to GeeksforGeeks homepage and verifies that h2 elements are present on the page

Starting URL: https://www.geeksforgeeks.org/

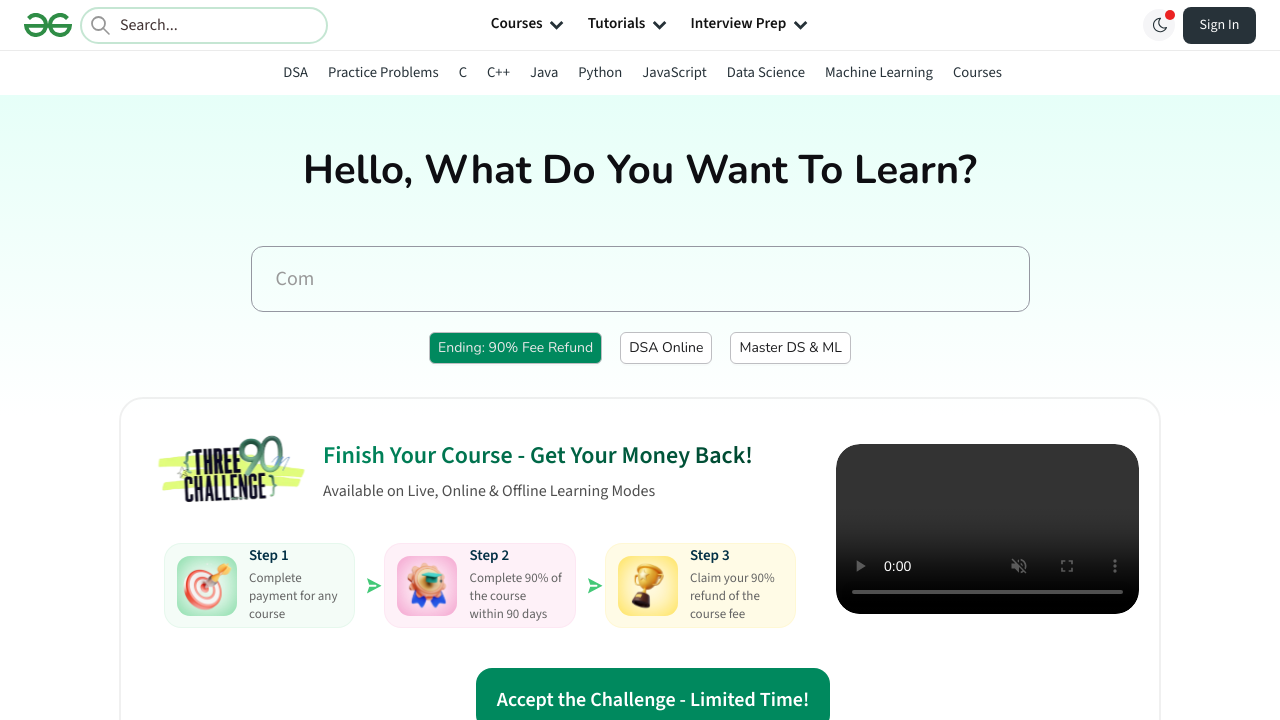

Navigated to GeeksforGeeks homepage
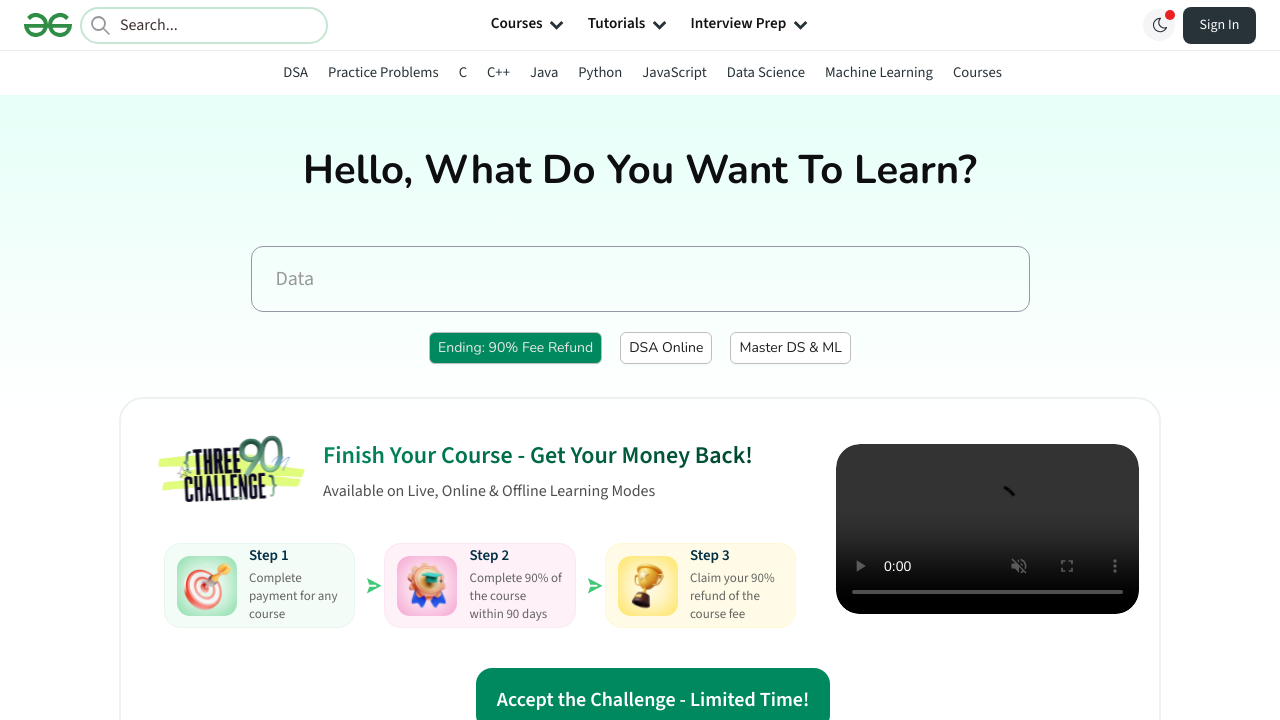

Waited for h2 elements to load on the page
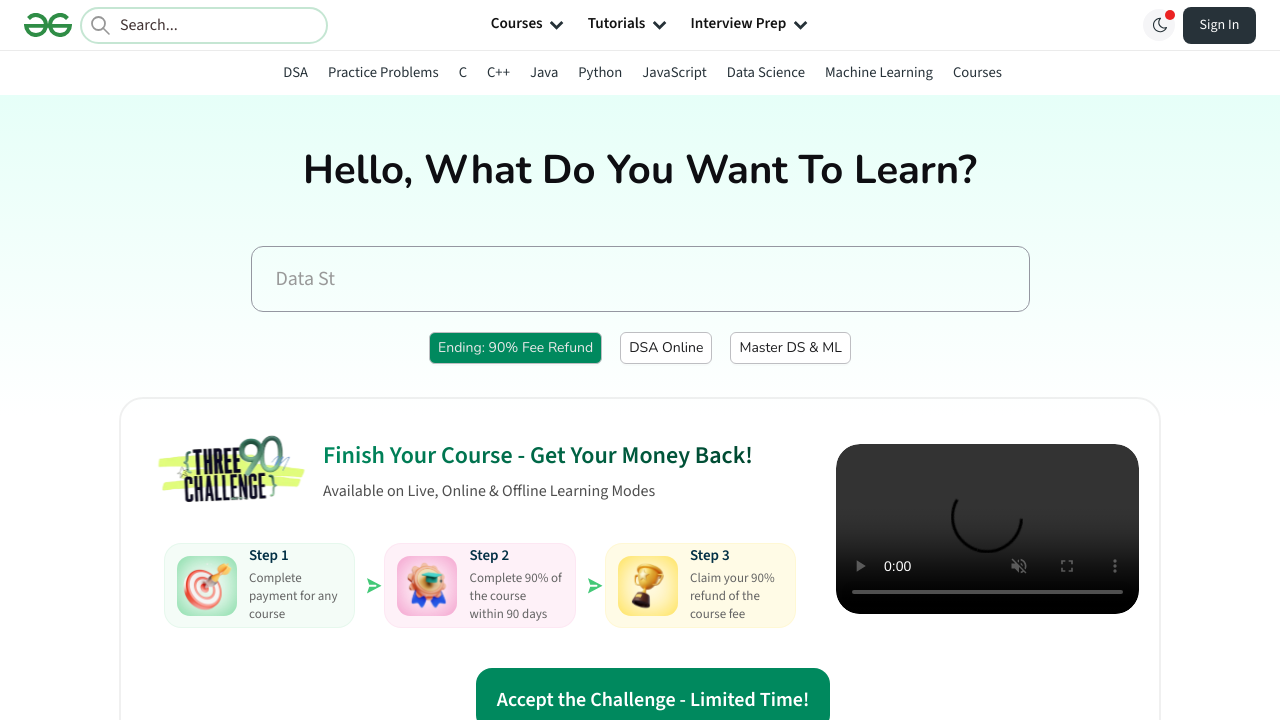

Found 3 h2 elements on the page
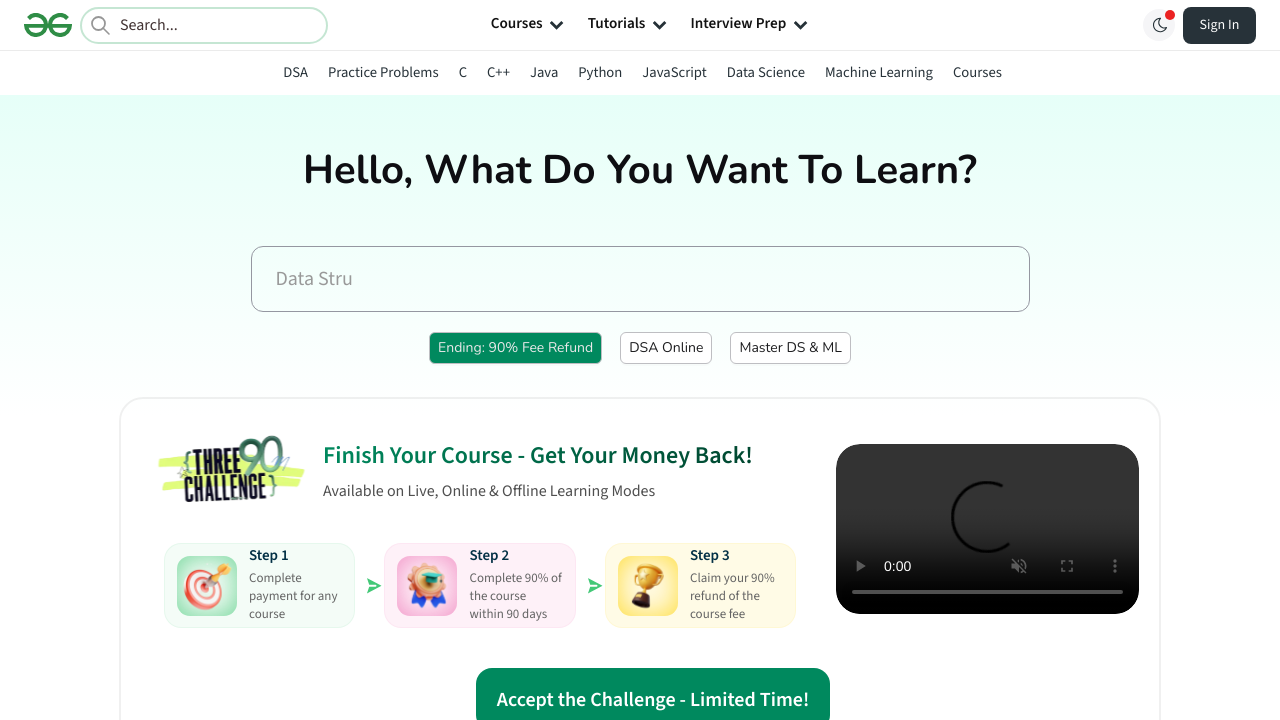

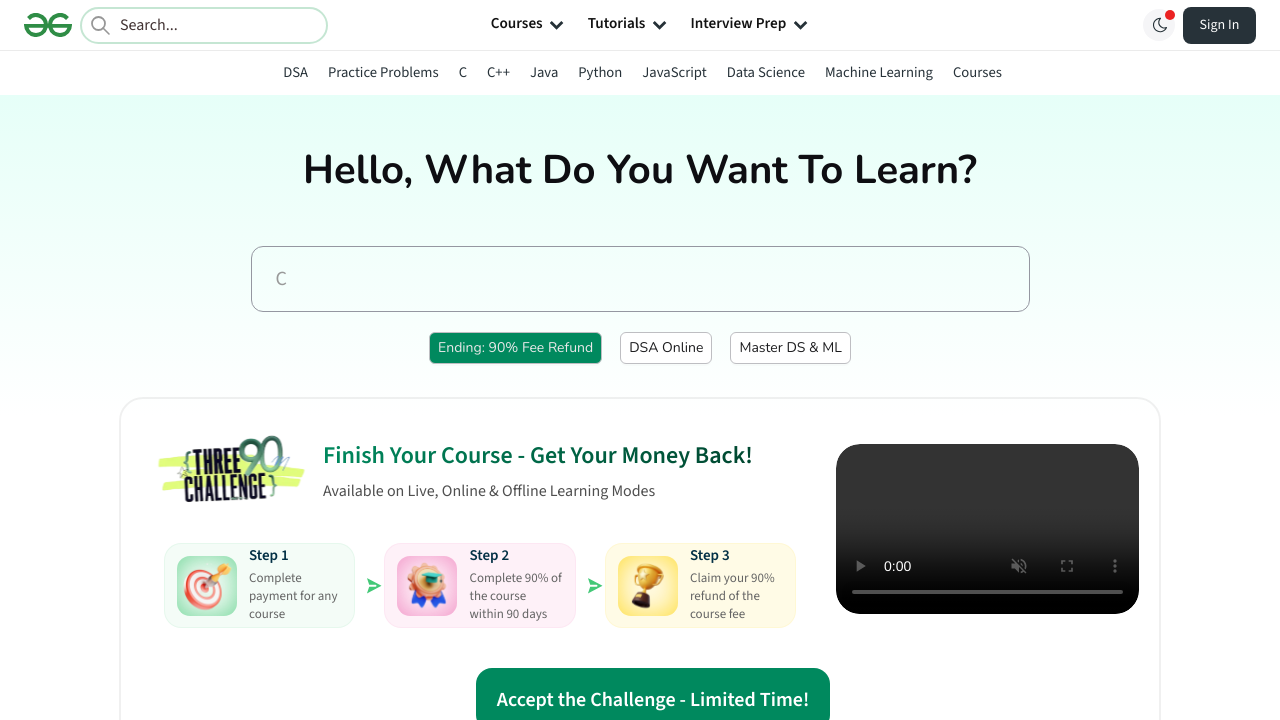